Navigates to SUUMO Saitama rental market price page, clicks on the first train line link, then cycles through different room layout options clicking update buttons after each selection.

Starting URL: https://suumo.jp/chintai/soba/saitama/ensen/

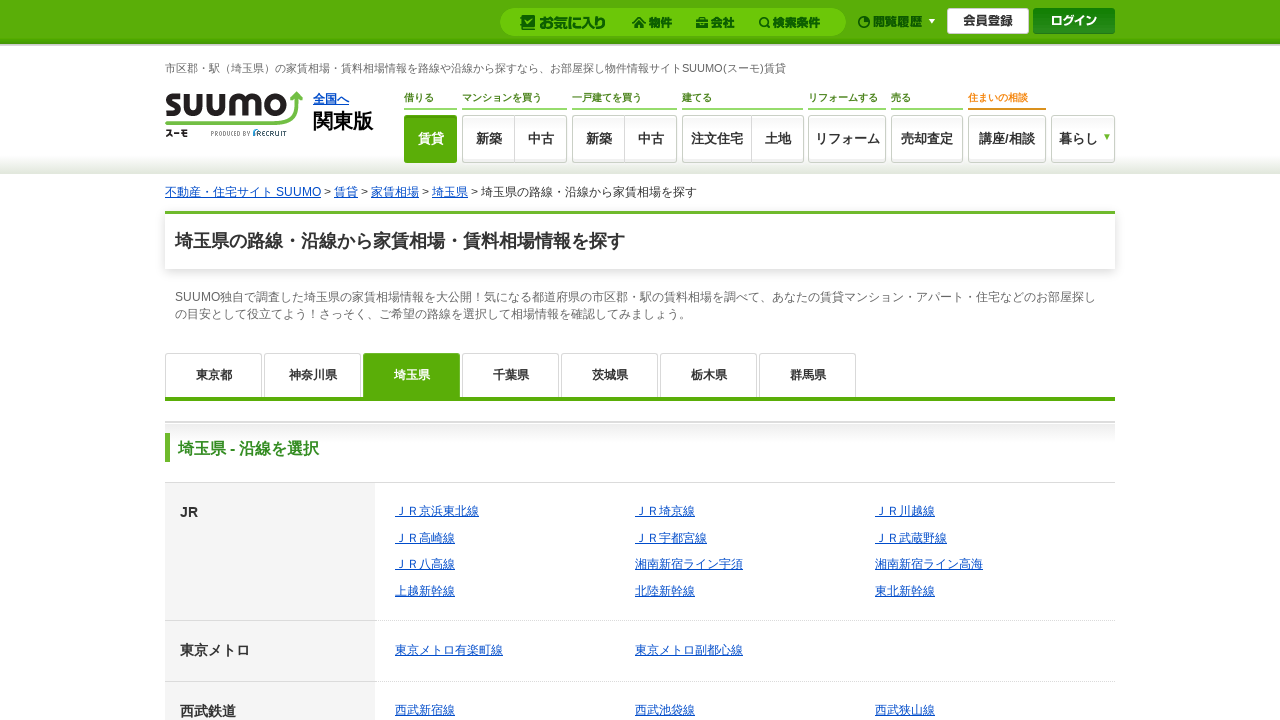

Waited for train line links to load on Saitama rental market price page
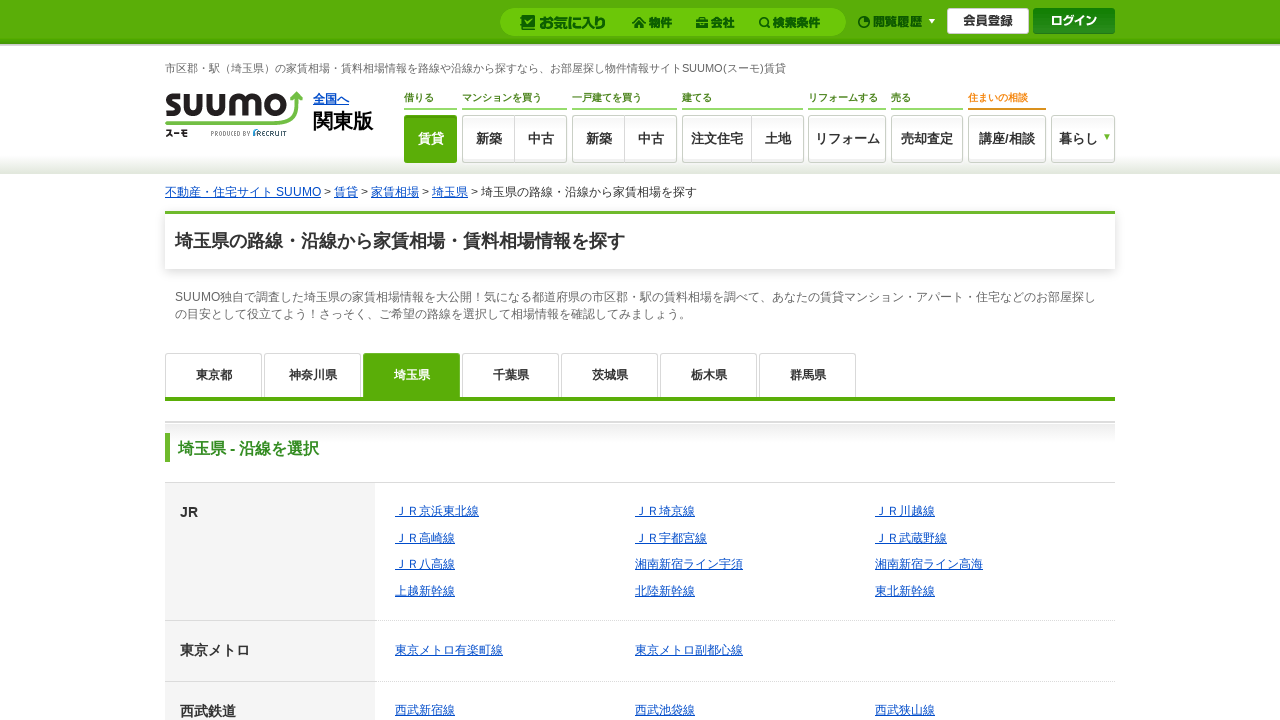

Clicked on the first train line link for Saitama at (437, 511) on xpath=//table//a[contains(@href, "saitama")] >> nth=0
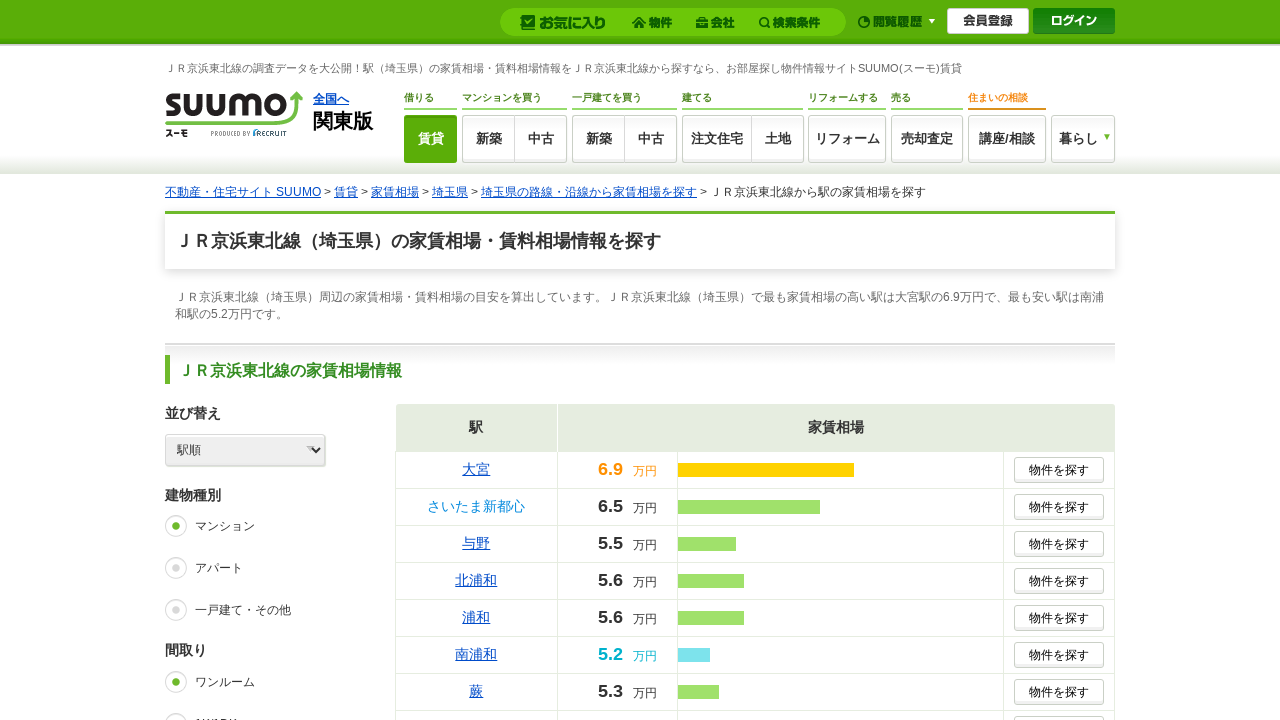

Clicked one-room layout option at (176, 682) on xpath=//*[@id="souba_madori-oneroom"]
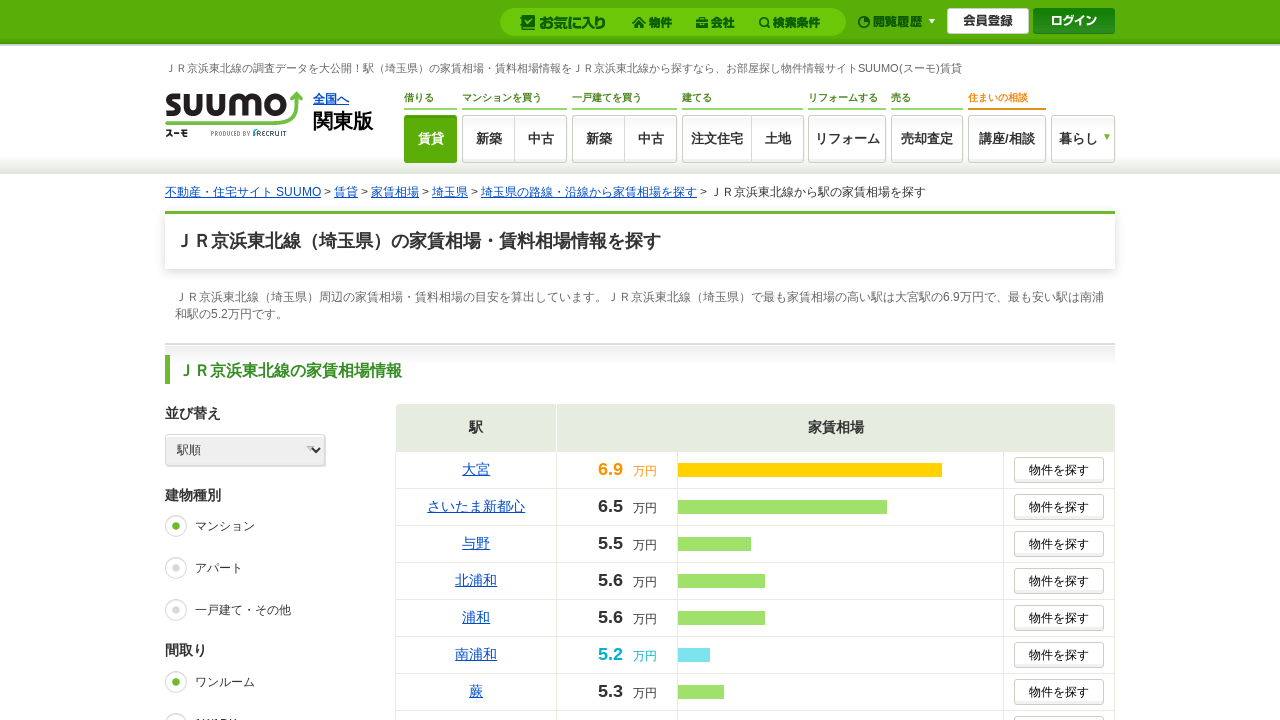

Waited 1 second for one-room layout selection to process
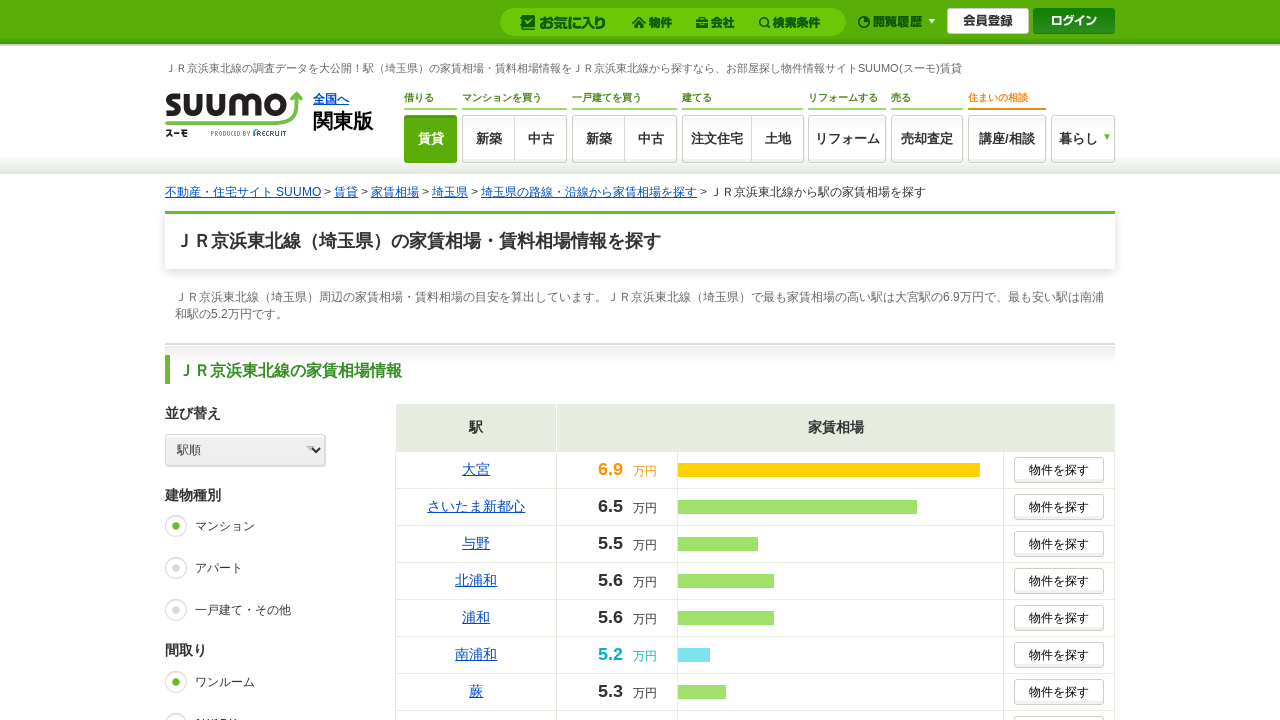

Clicked update button for one-room layout at (260, 360) on xpath=//*[@id="js-graphpanel-form"]/div/div[2]/div/div[1]/a
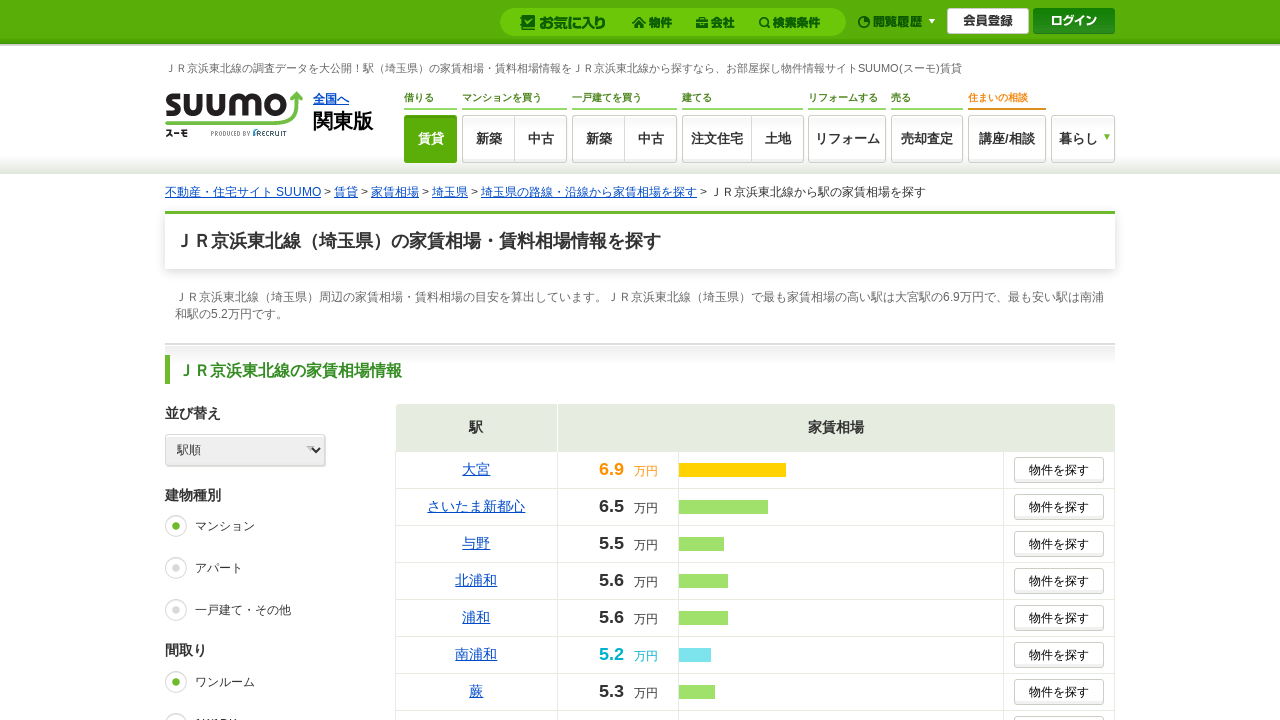

Waited 1 second for one-room layout update to complete
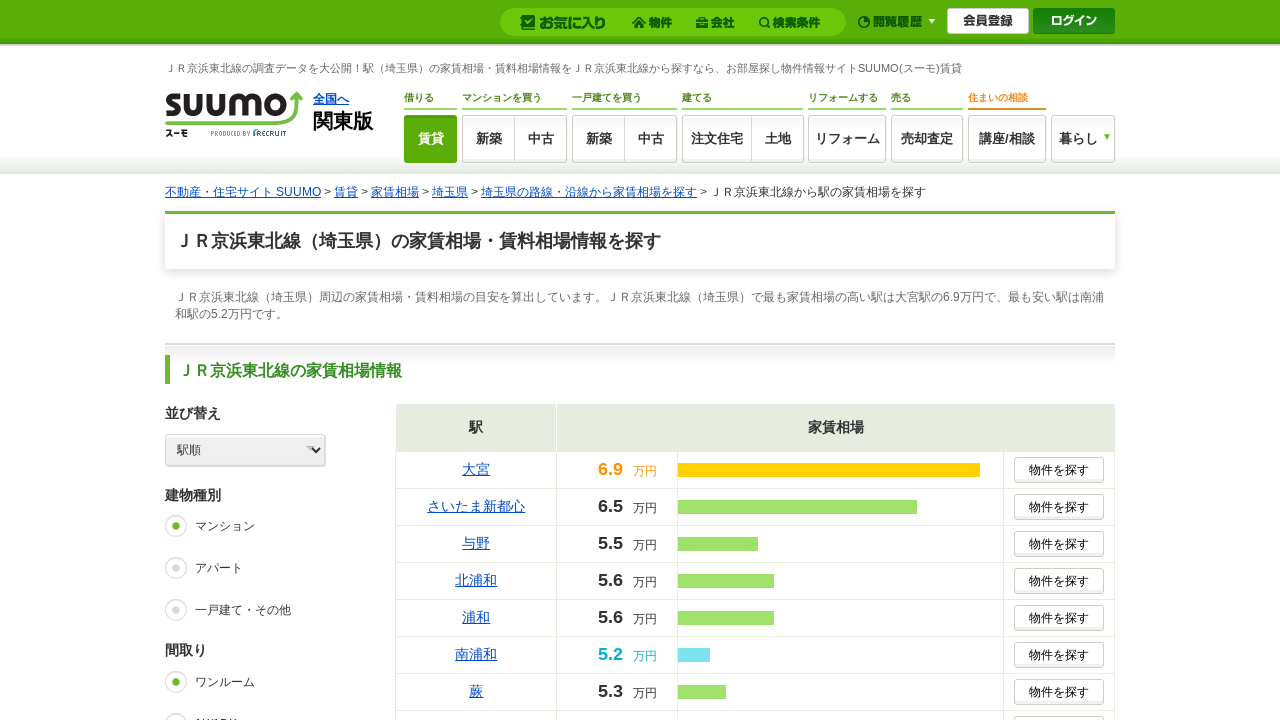

Clicked 1K/1DK layout option at (176, 709) on xpath=//*[@id="souba_madori-1K/1DK"]
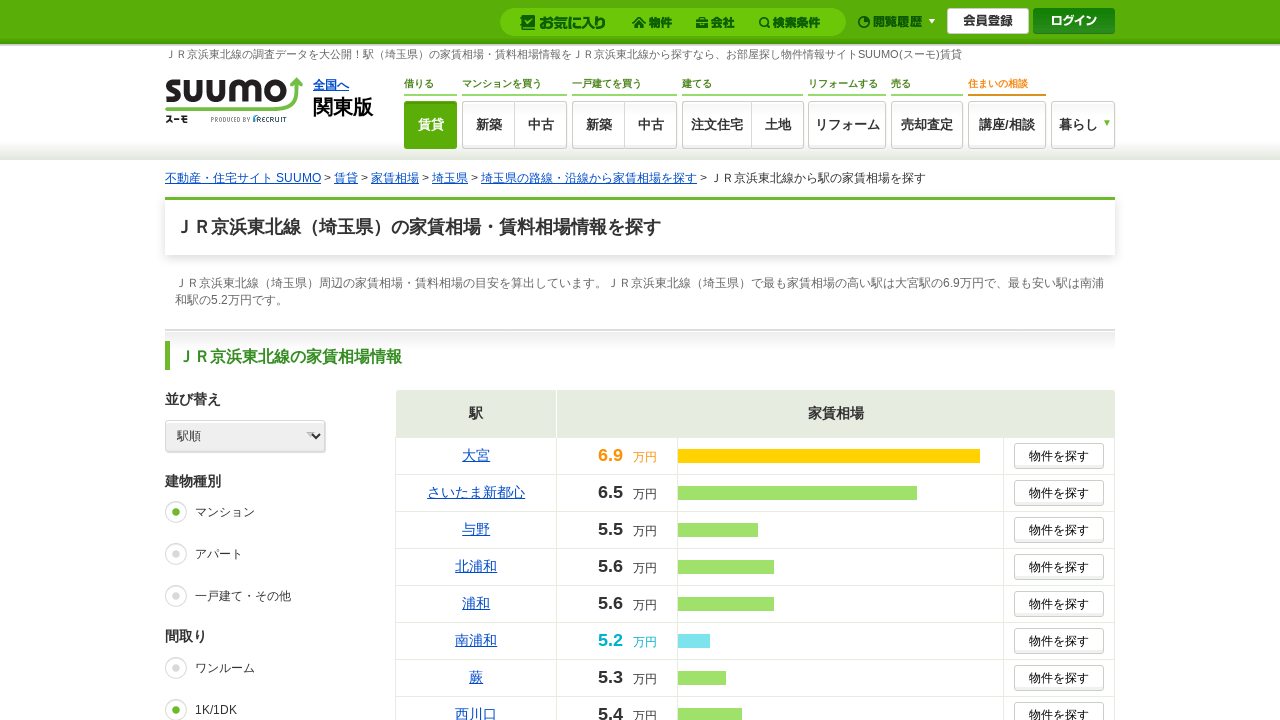

Waited 1 second for 1K/1DK layout selection to process
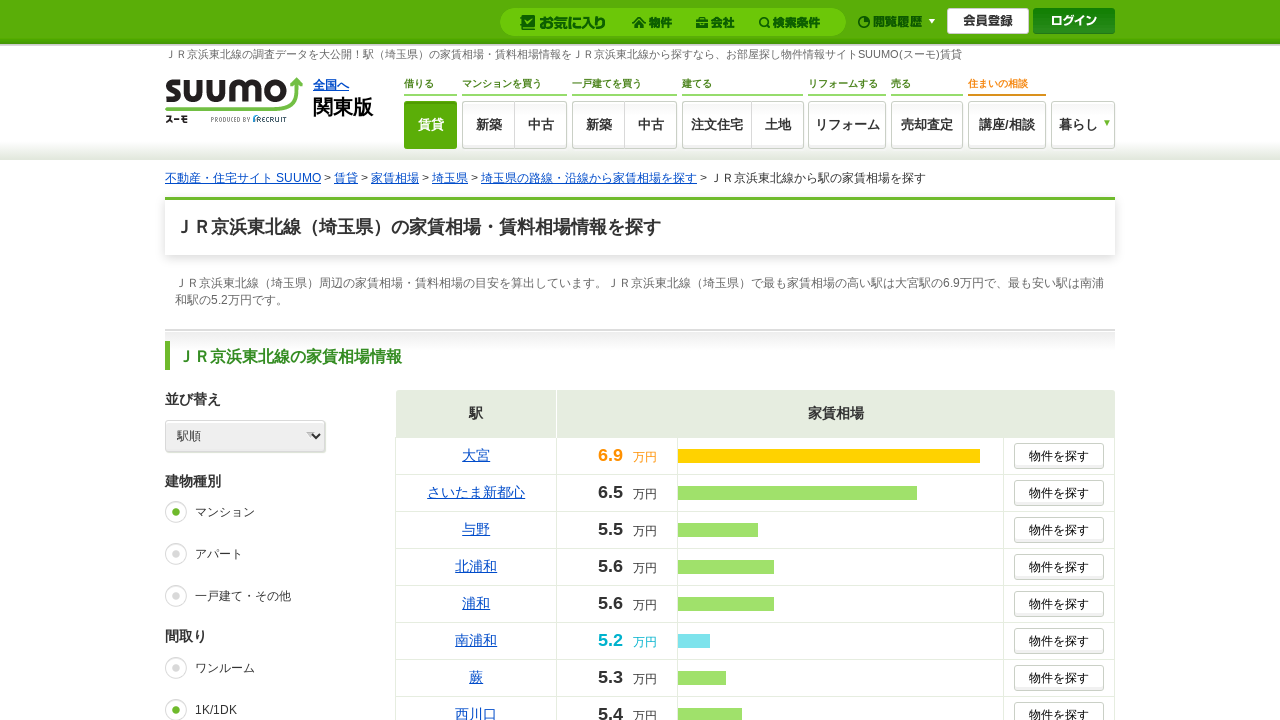

Clicked update button for 1K/1DK layout at (260, 360) on xpath=//*[@id="js-graphpanel-form"]/div/div[2]/div/div[1]/a
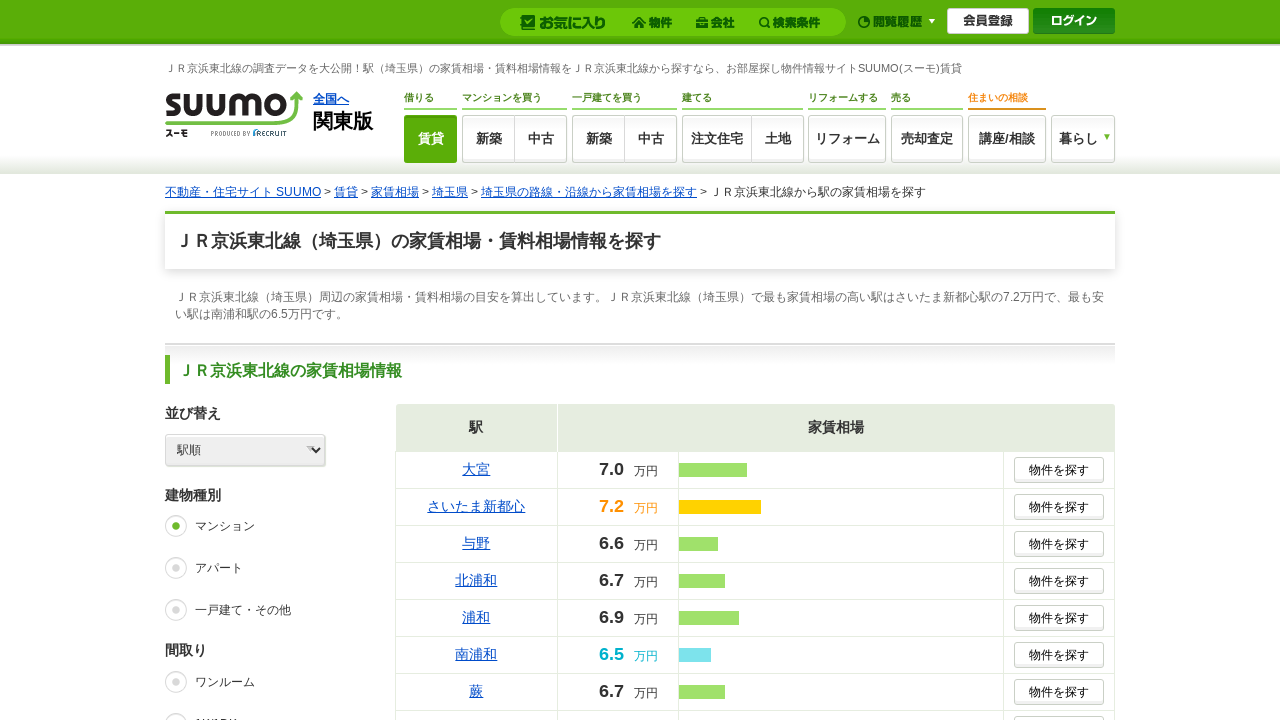

Waited 1 second for 1K/1DK layout update to complete
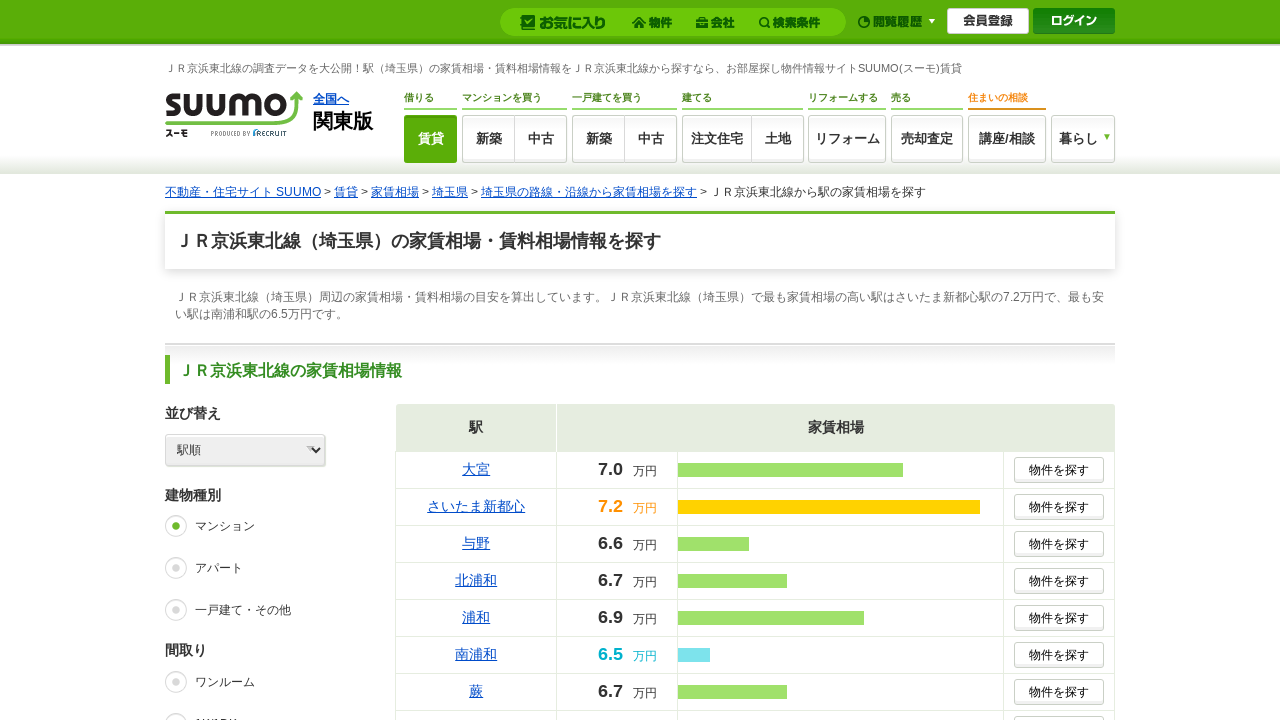

Clicked 1LDK/2K/2DK layout option at (176, 361) on xpath=//*[@id="souba_madori-1LDK/2K/2DK"]
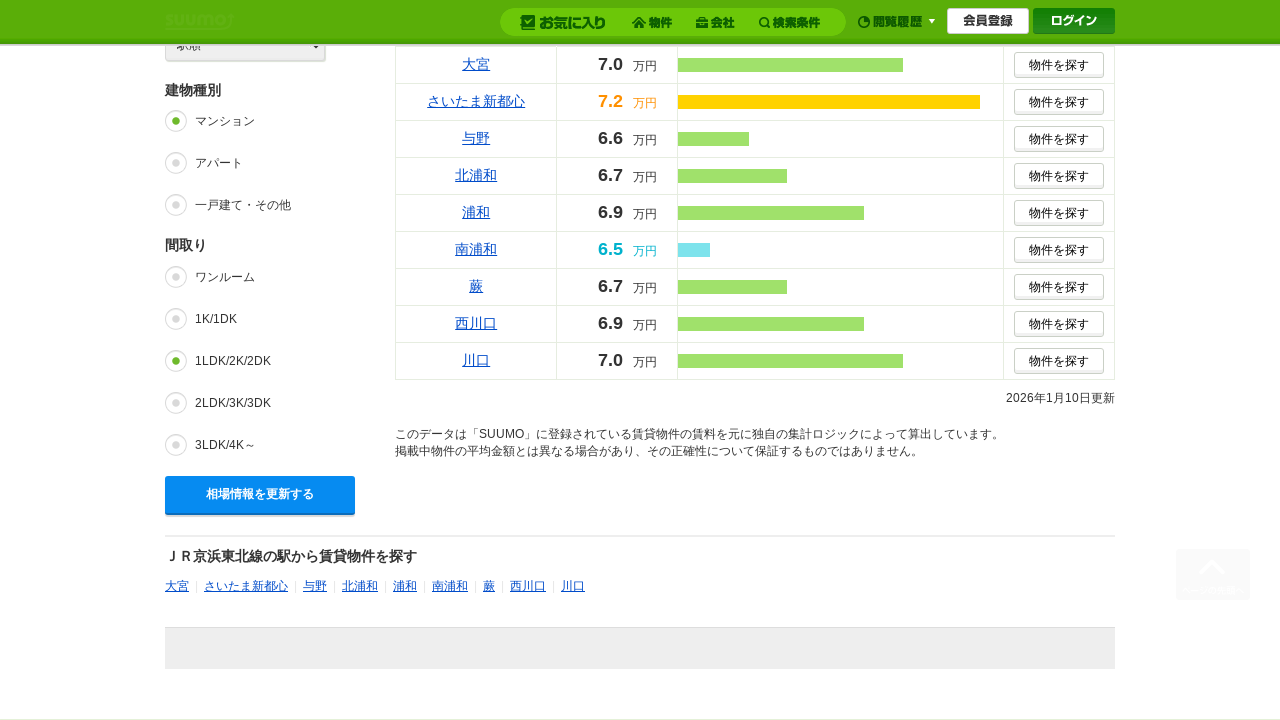

Waited 1 second for 1LDK/2K/2DK layout selection to process
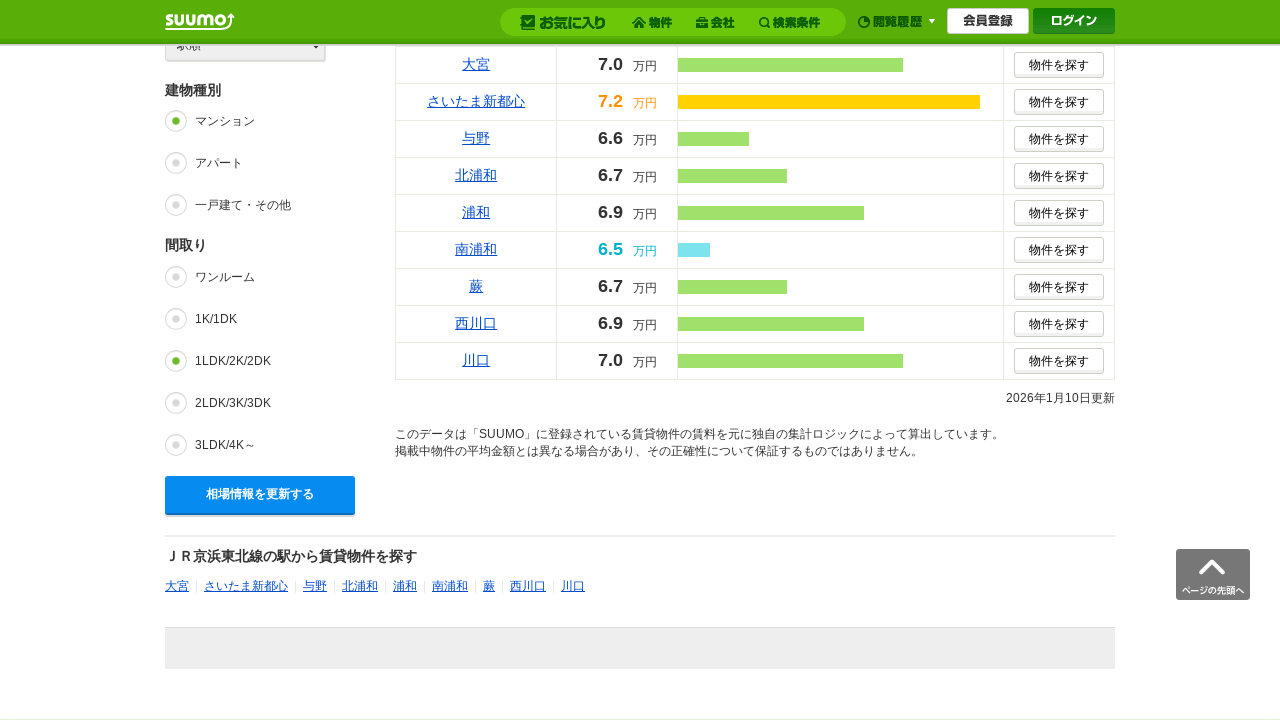

Clicked update button for 1LDK/2K/2DK layout at (260, 495) on xpath=//*[@id="js-graphpanel-form"]/div/div[2]/div/div[1]/a
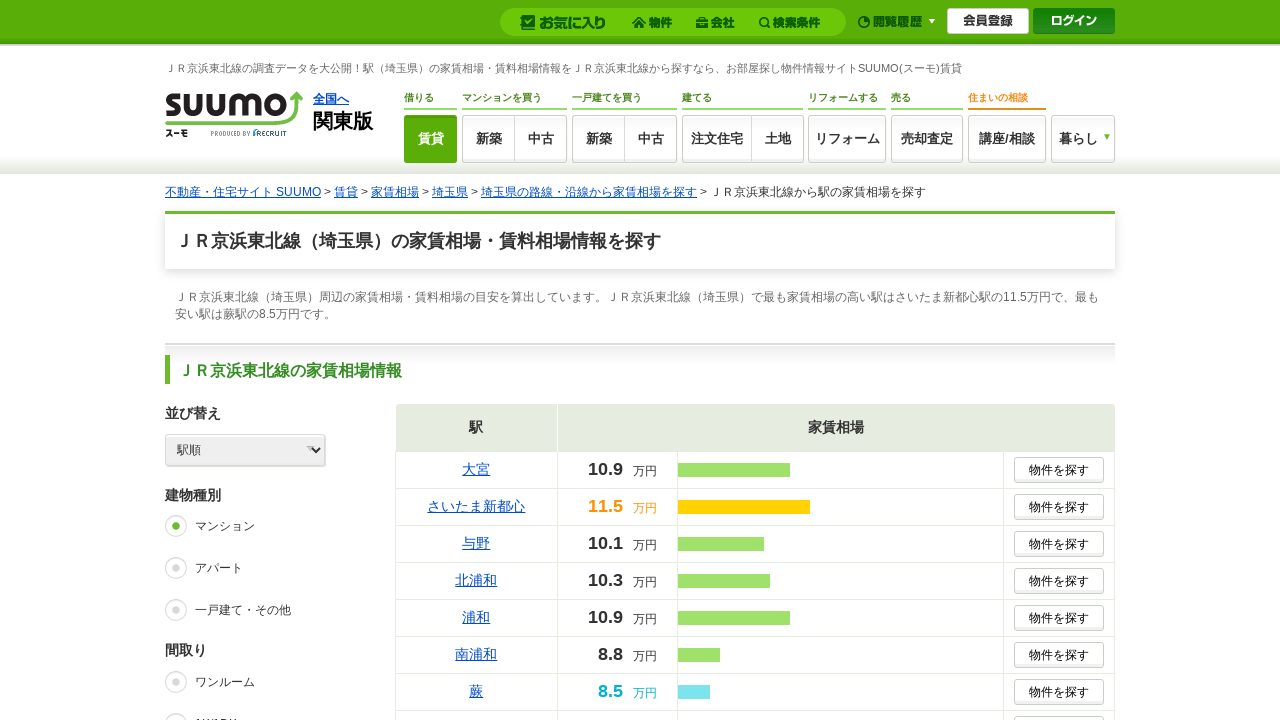

Waited 1 second for 1LDK/2K/2DK layout update to complete
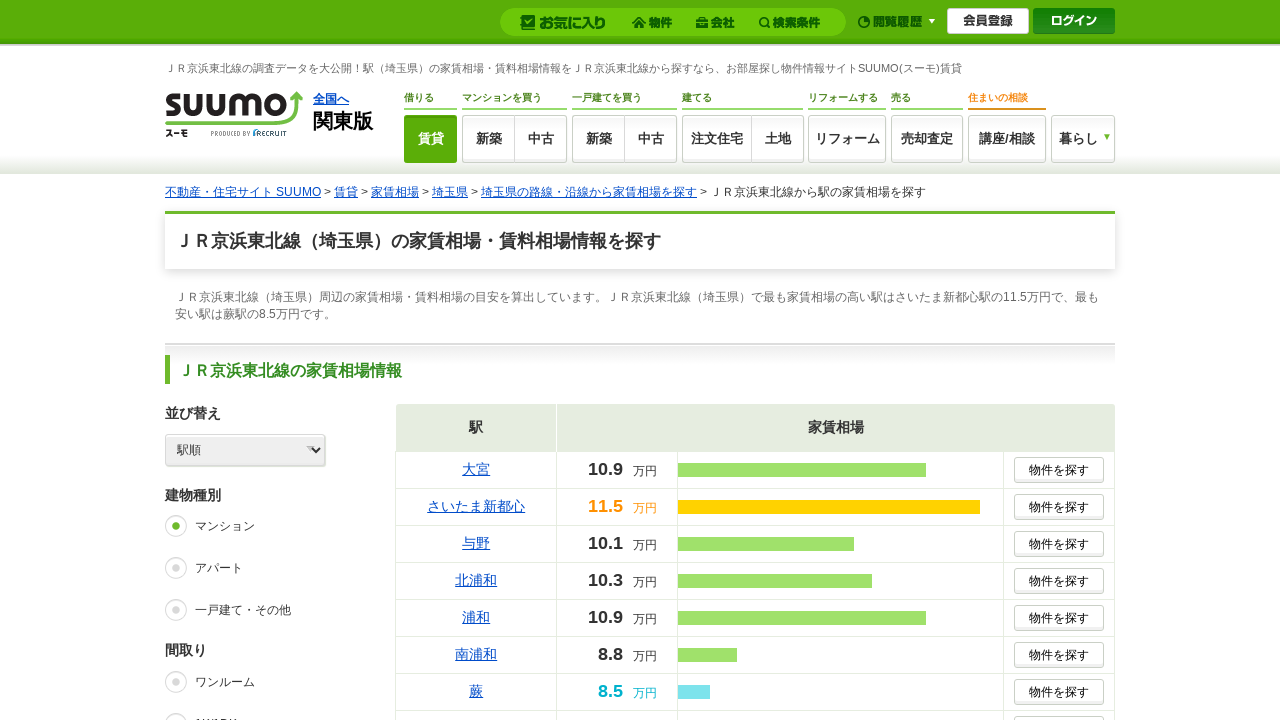

Clicked 2LDK/3K/3DK layout option at (176, 361) on xpath=//*[@id="souba_madori-2LDK/3K/3DK"]
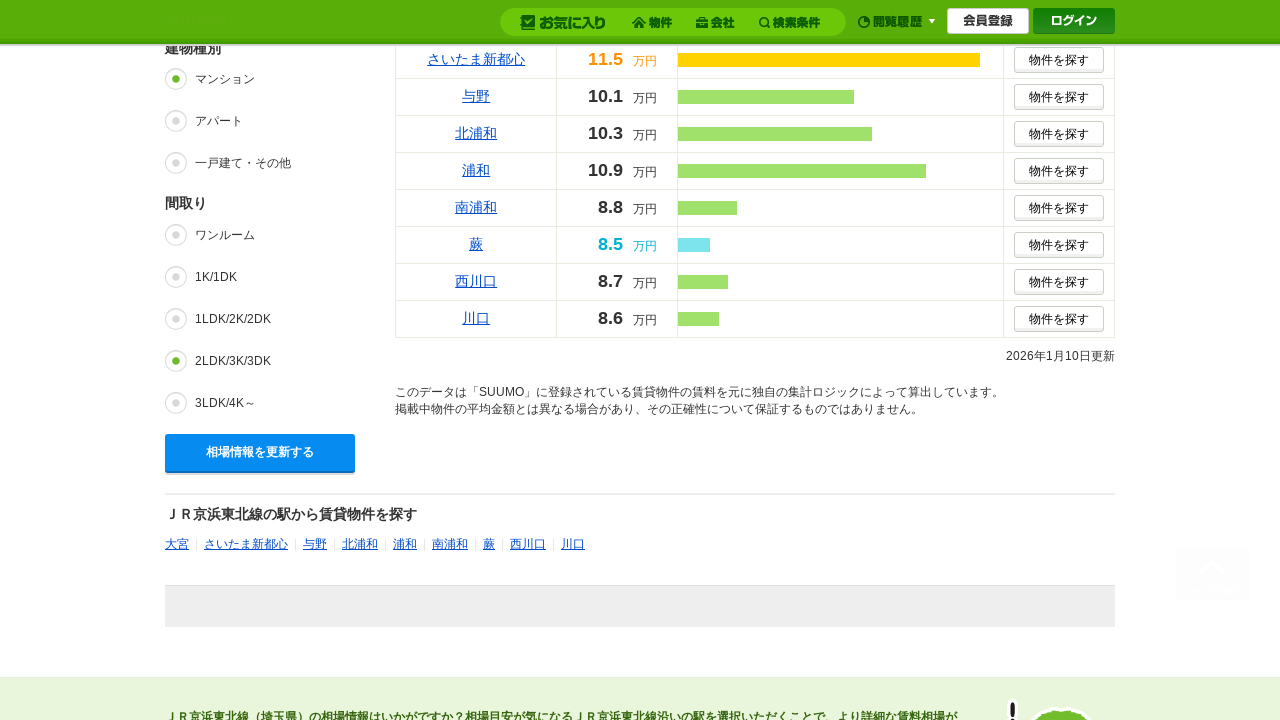

Waited 1 second for 2LDK/3K/3DK layout selection to process
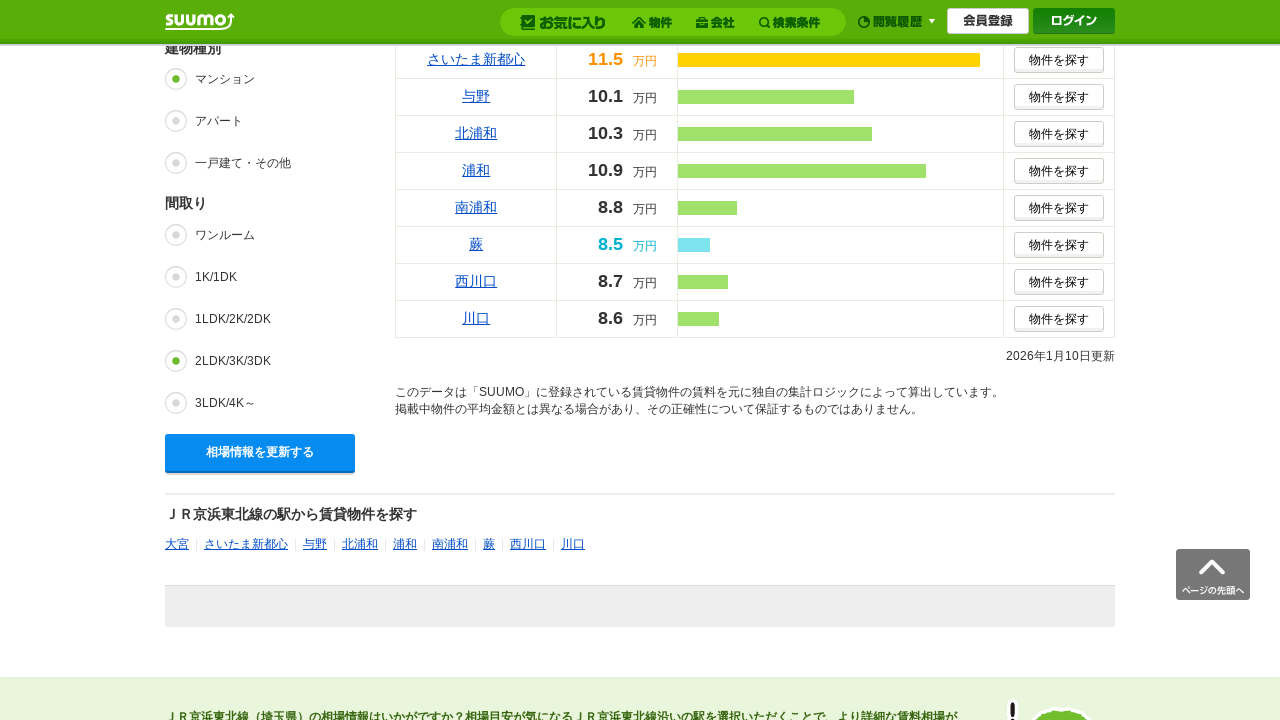

Clicked update button for 2LDK/3K/3DK layout at (260, 453) on xpath=//*[@id="js-graphpanel-form"]/div/div[2]/div/div[1]/a
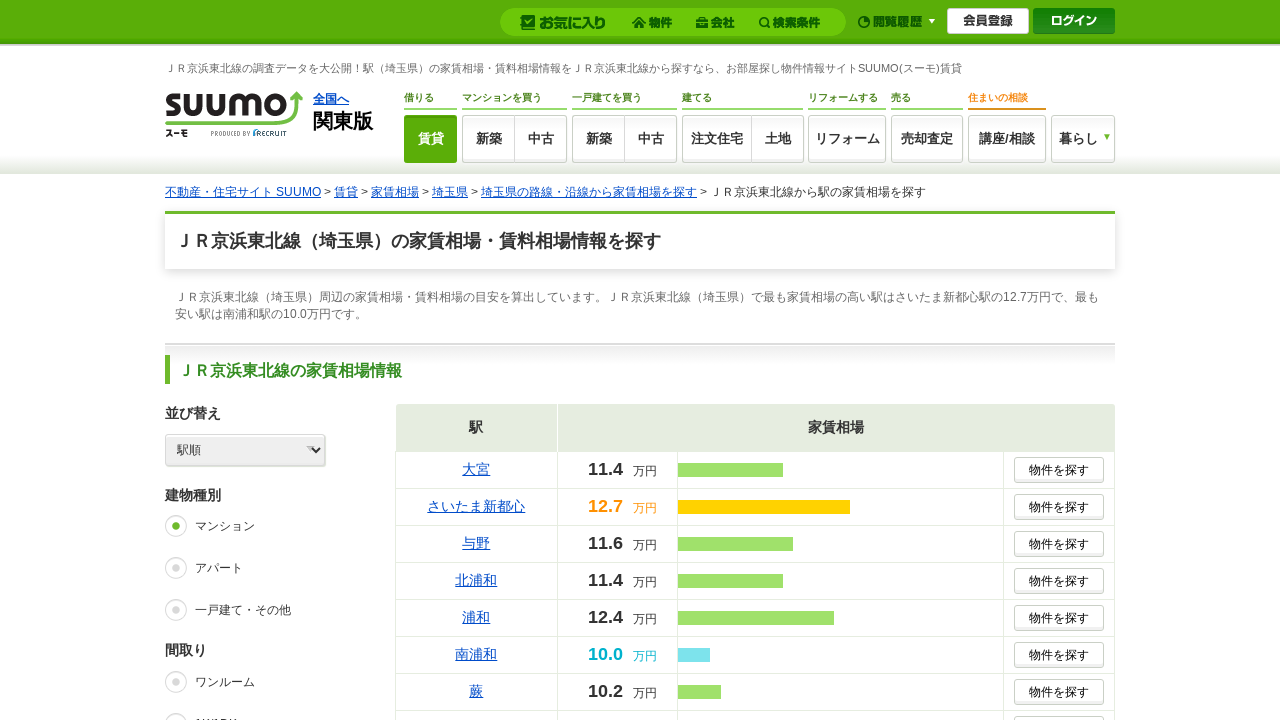

Waited 1 second for 2LDK/3K/3DK layout update to complete
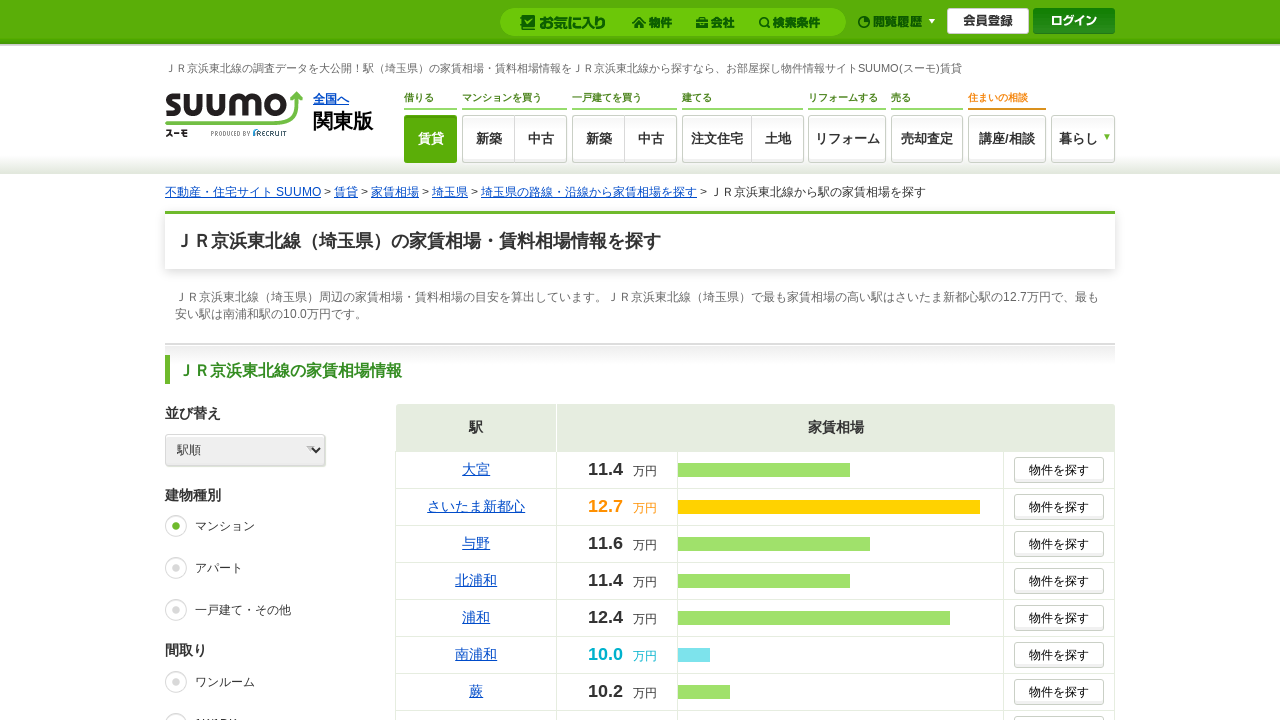

Clicked 3LDK/4K layout option at (176, 361) on xpath=//*[@id="souba_madori-3LDK/4K"]
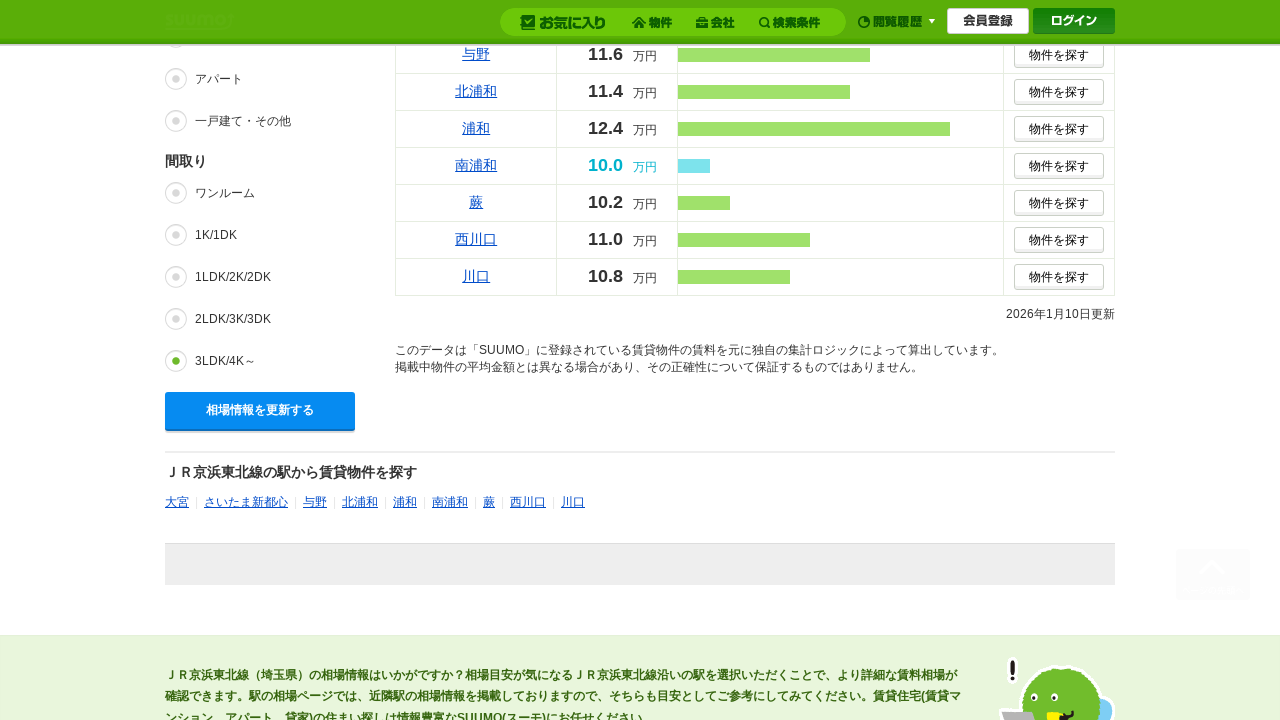

Waited 1 second for 3LDK/4K layout selection to process
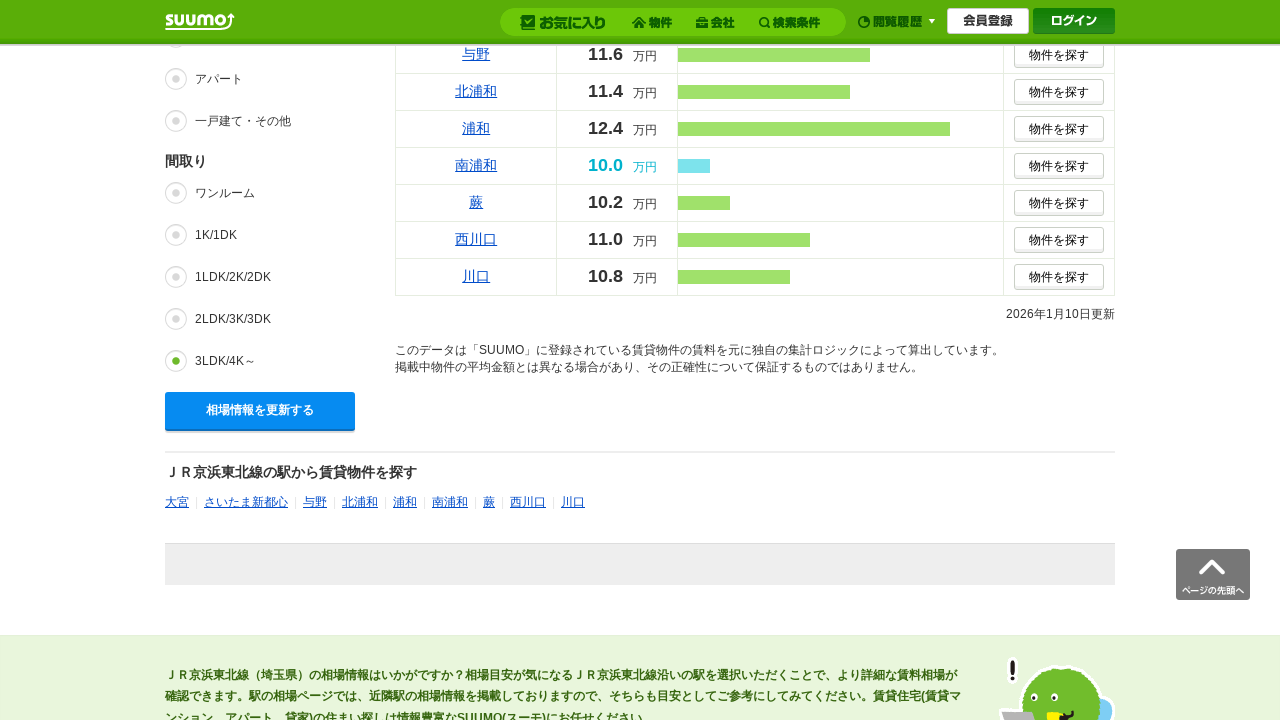

Clicked update button for 3LDK/4K layout at (260, 411) on xpath=//*[@id="js-graphpanel-form"]/div/div[2]/div/div[1]/a
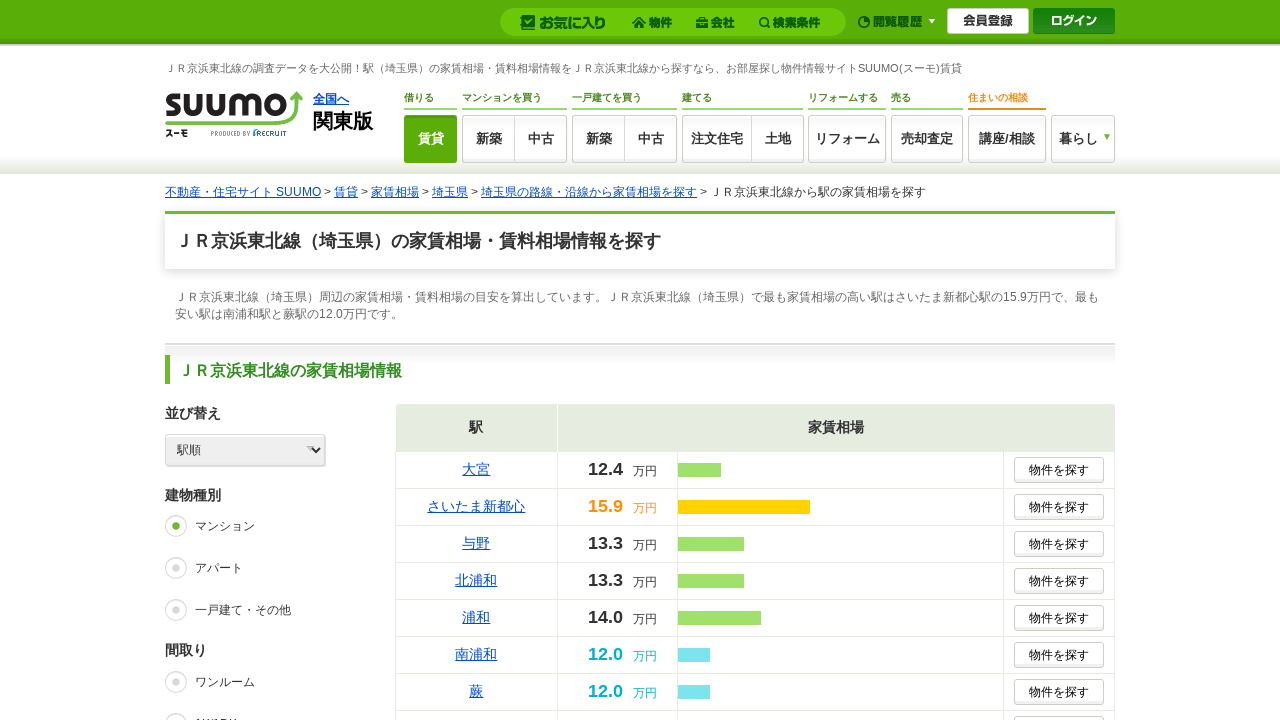

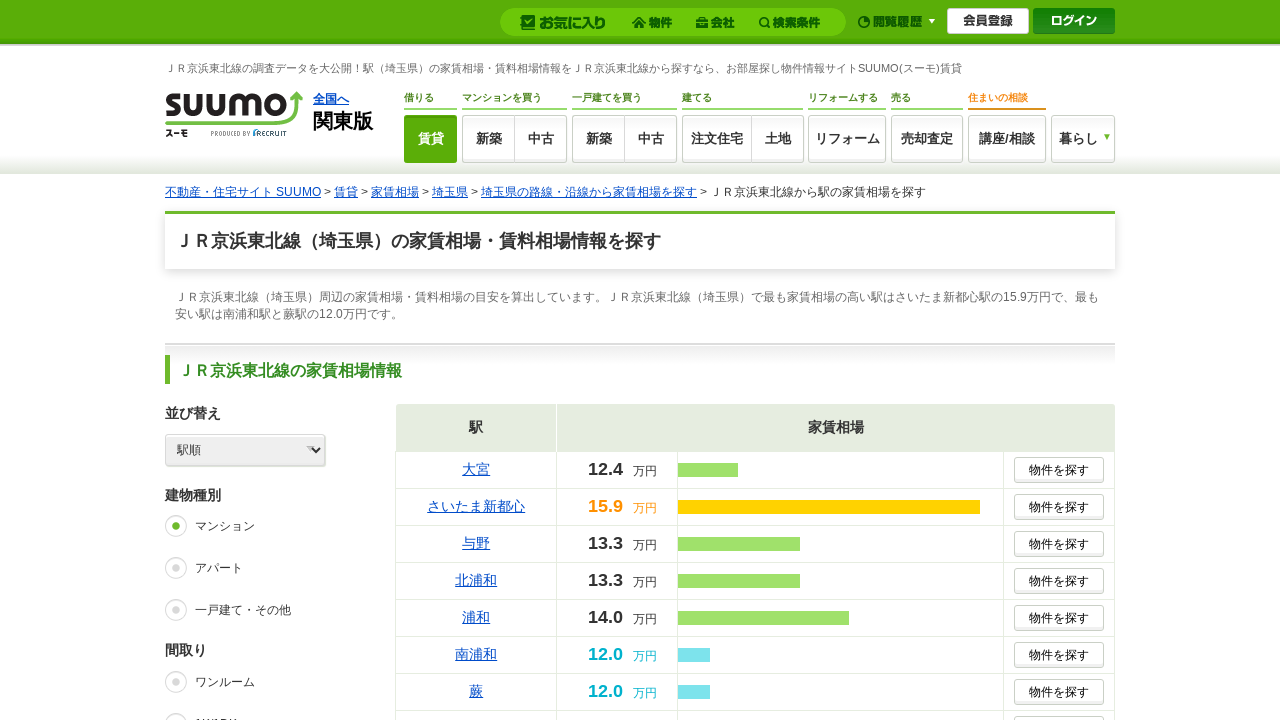